Verifies that the YouTube logo icon is displayed on the page

Starting URL: https://youtube.com

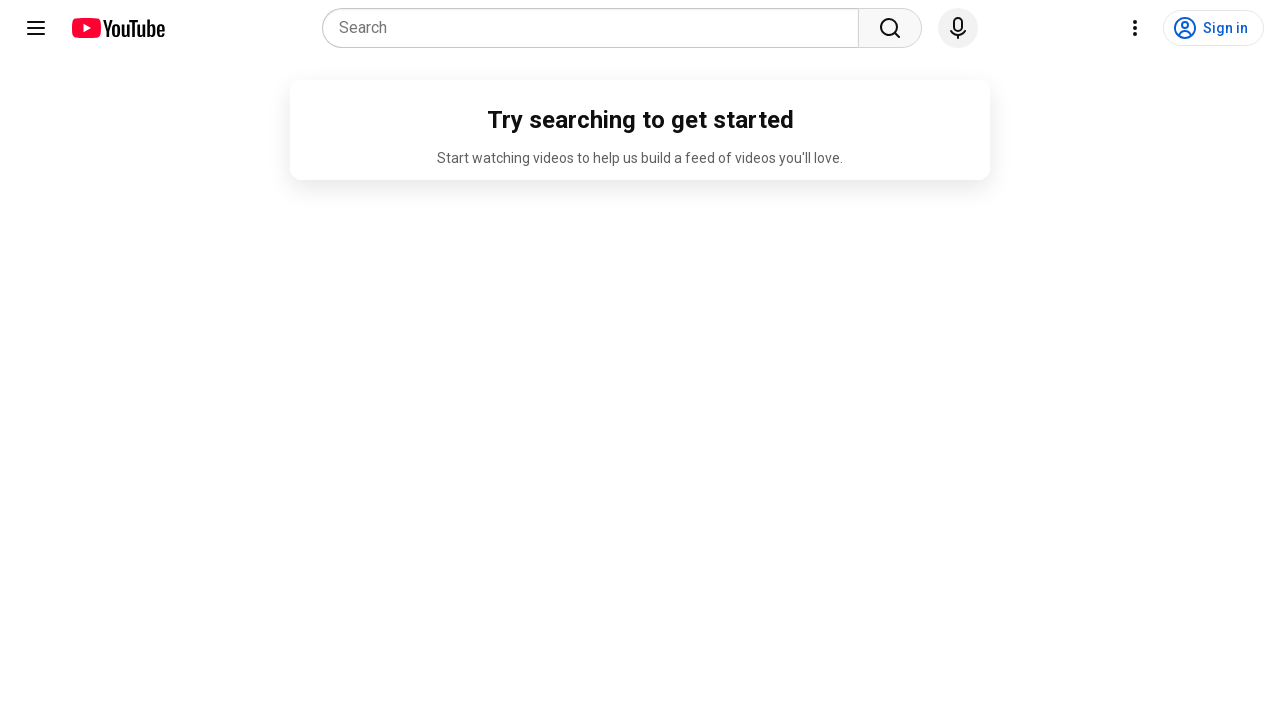

Navigated to https://youtube.com
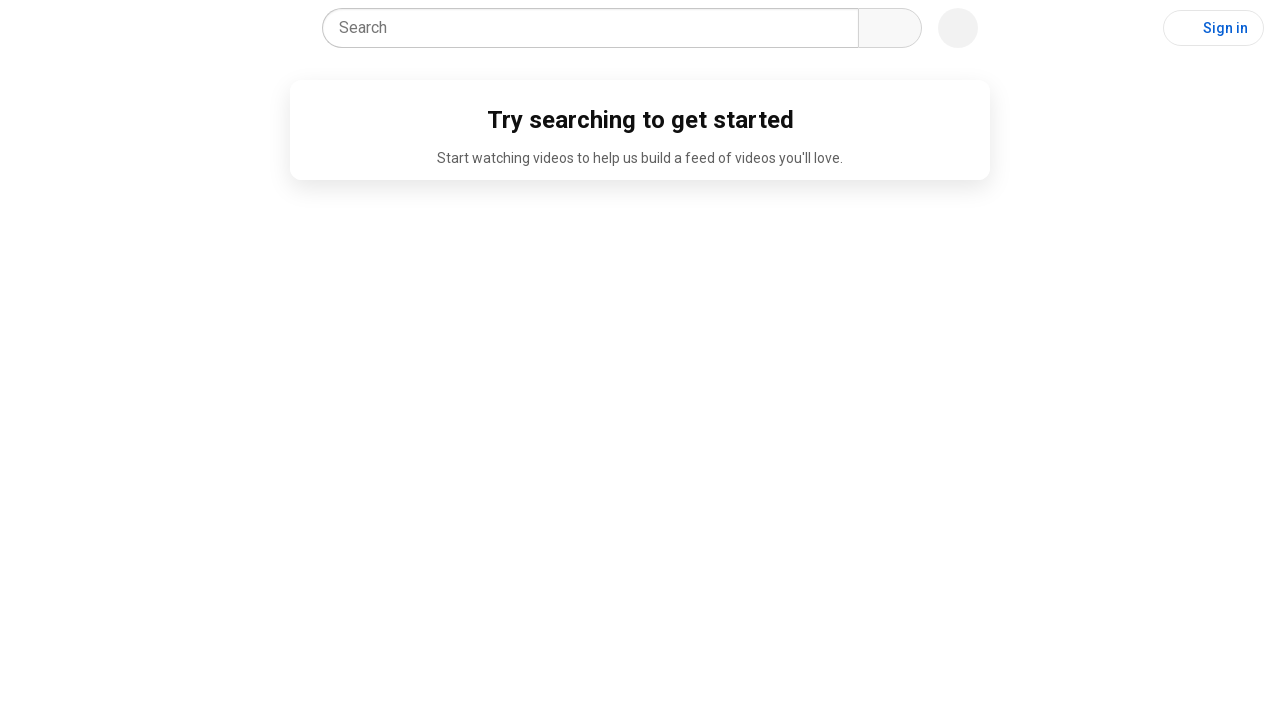

Located YouTube logo icon element
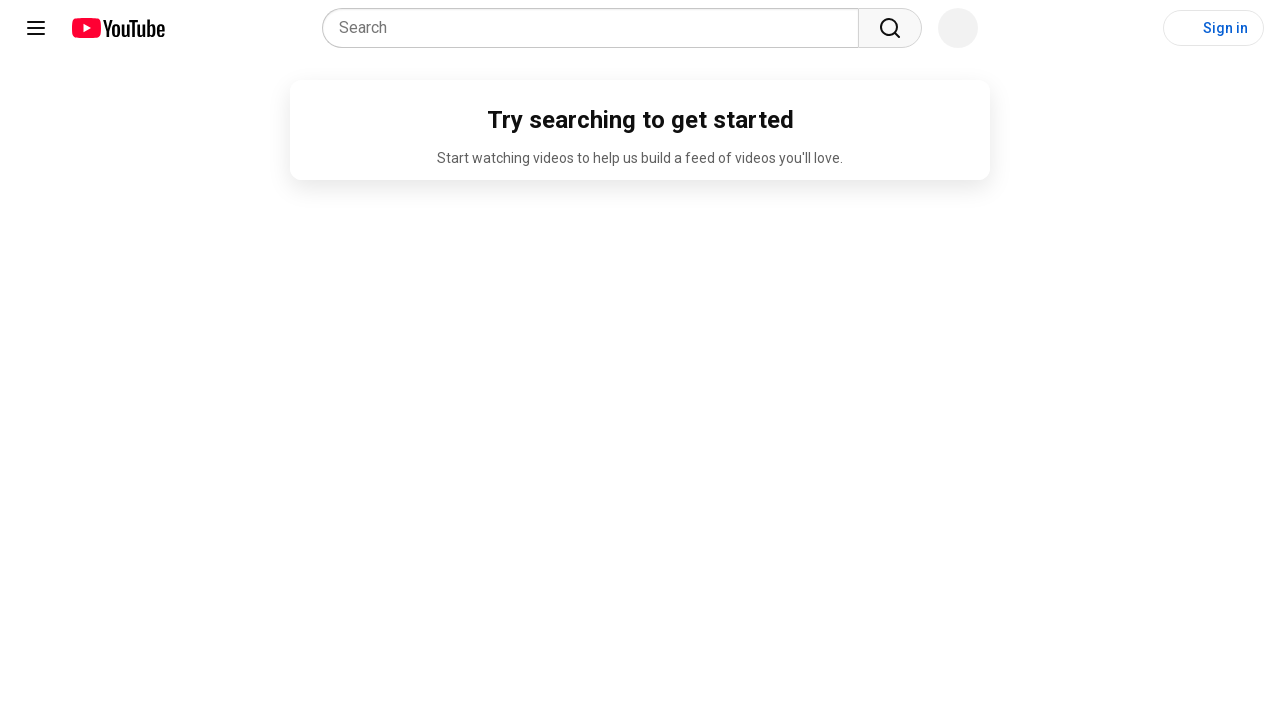

Verified YouTube logo icon is displayed
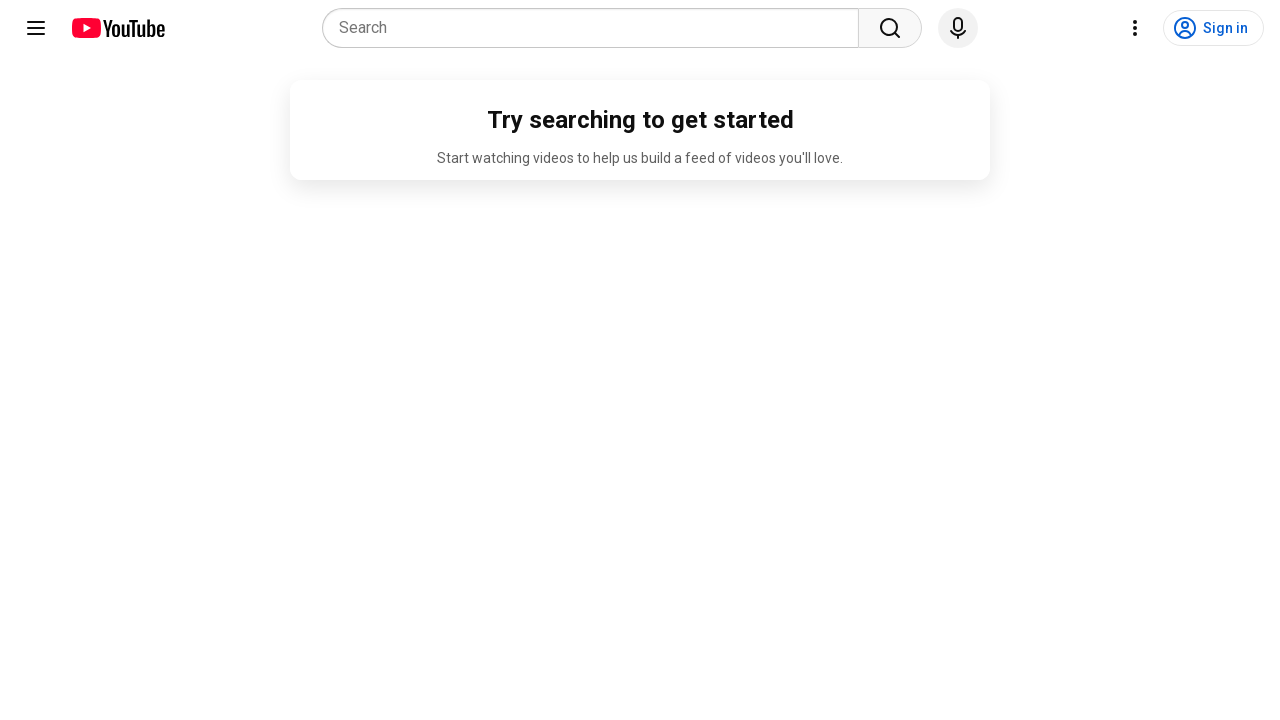

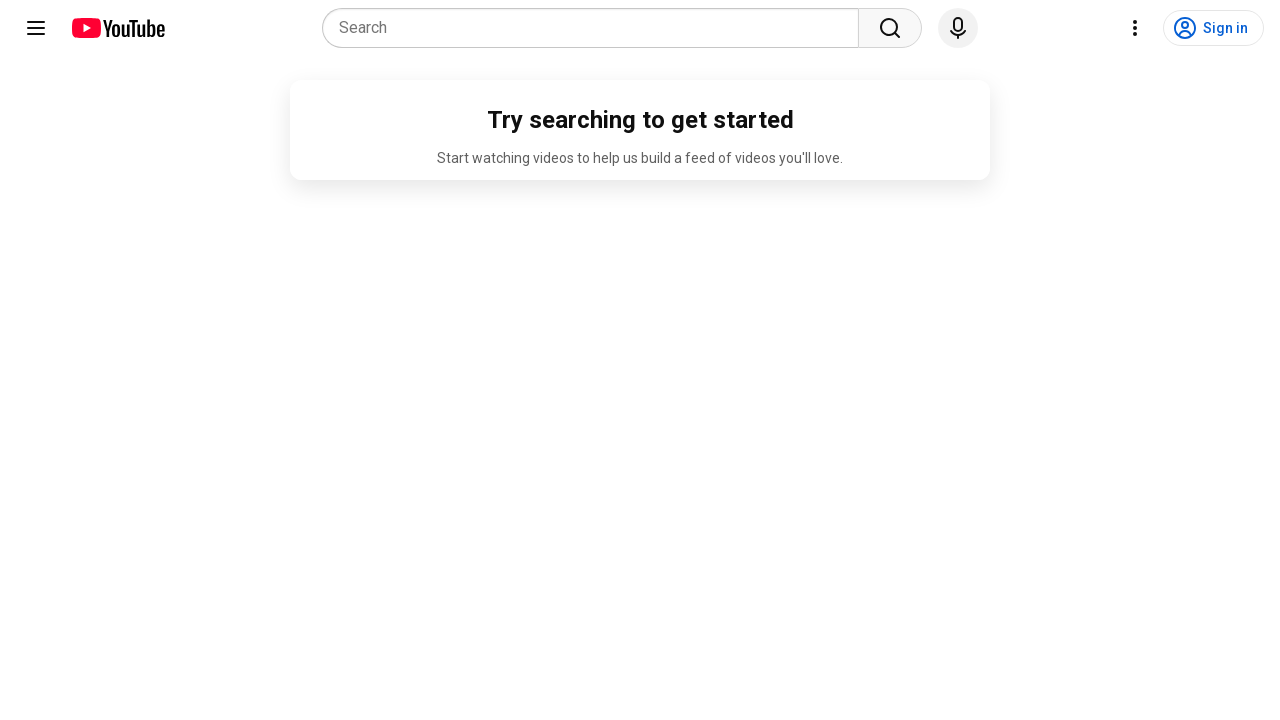